Opens a form page, switches to a new tab to get course information from another page, then returns to fill the form with that information

Starting URL: https://rahulshettyacademy.com/angularpractice/

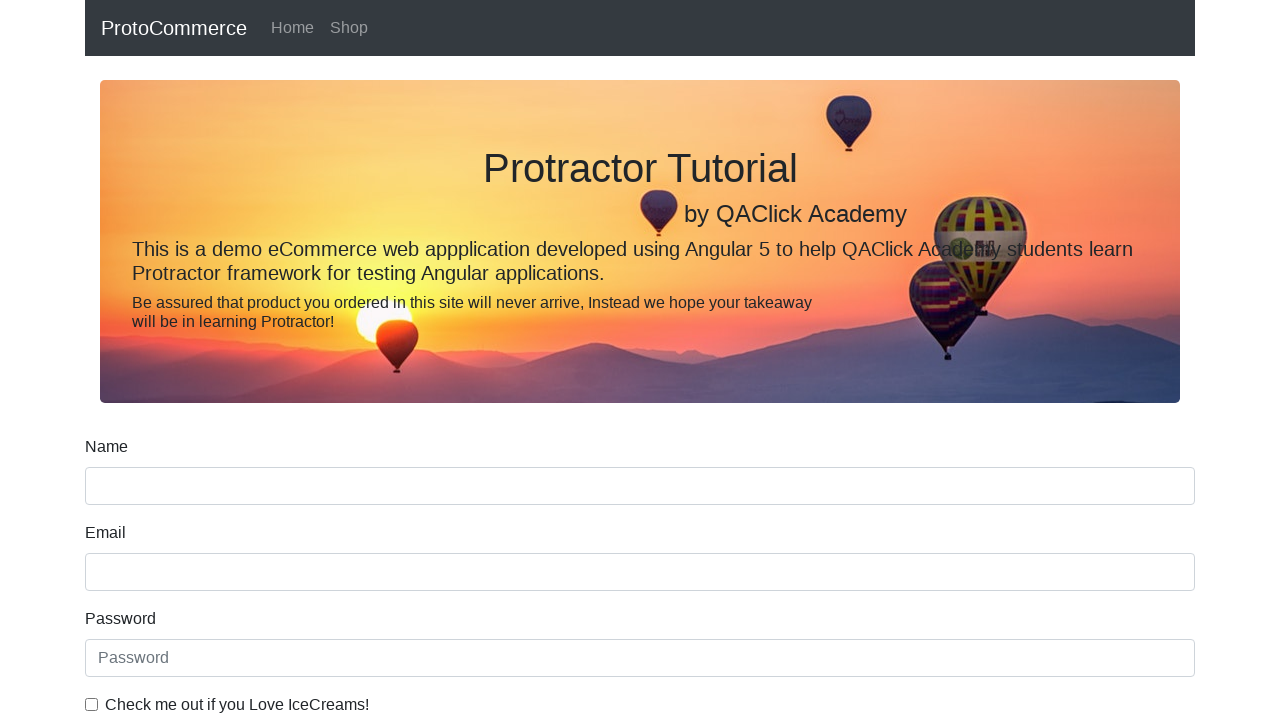

Opened a new tab
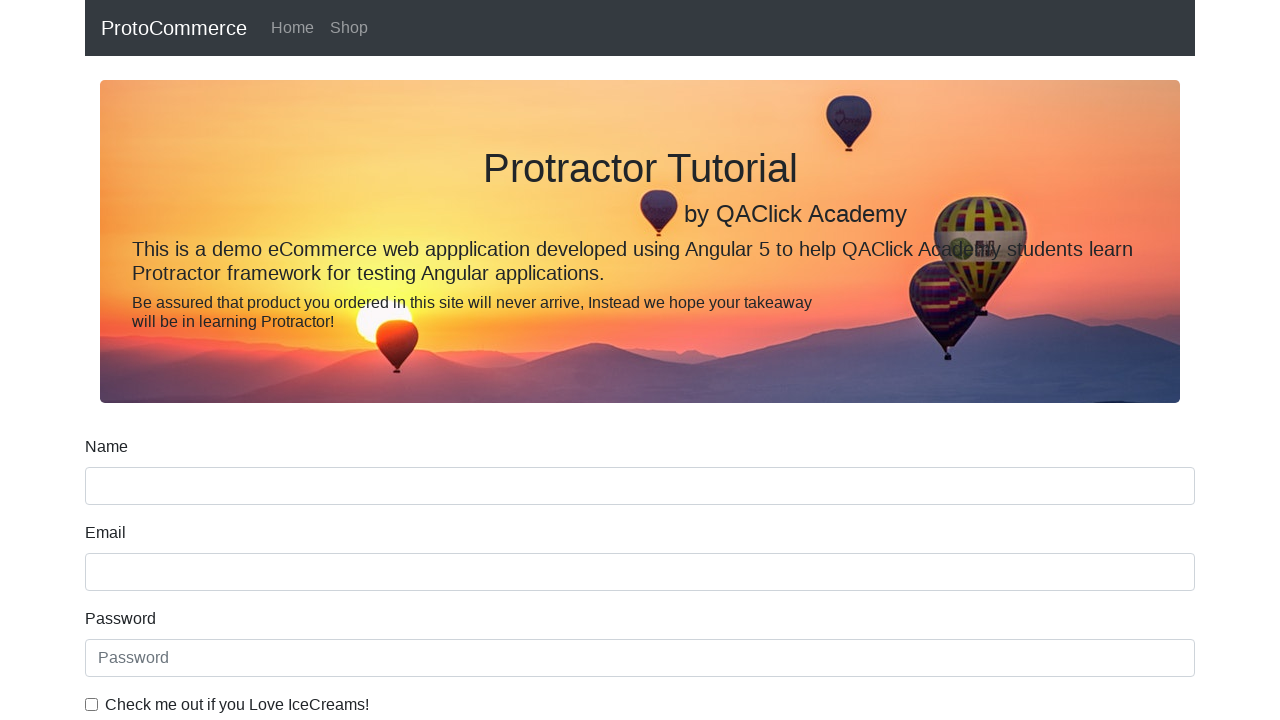

Navigated to Rahul Shetty Academy homepage in new tab
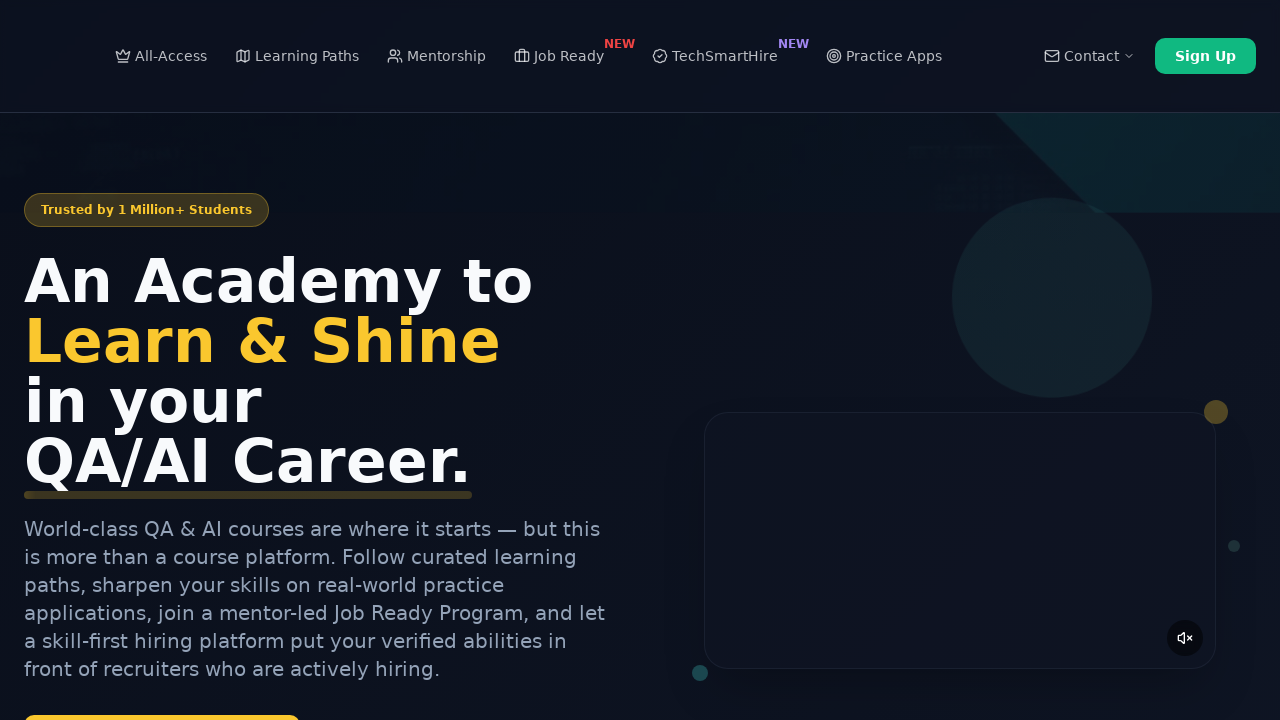

Located course links on the page
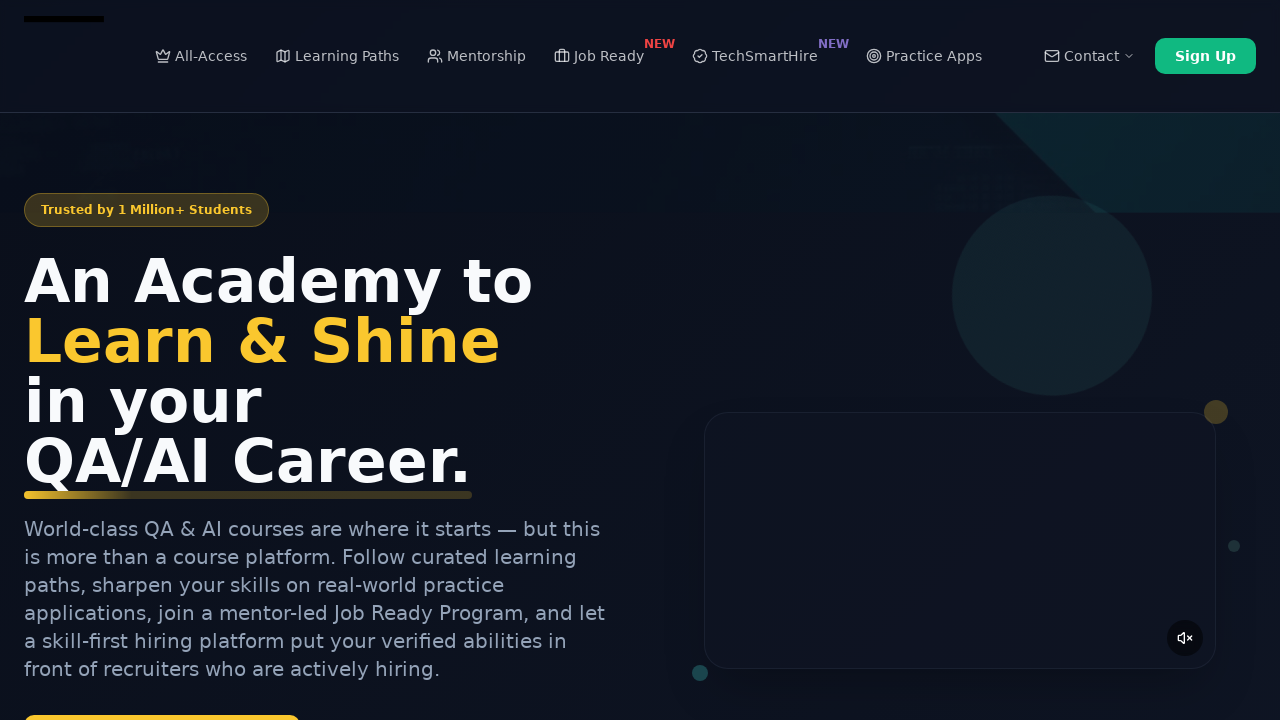

Retrieved second course name: Playwright Testing
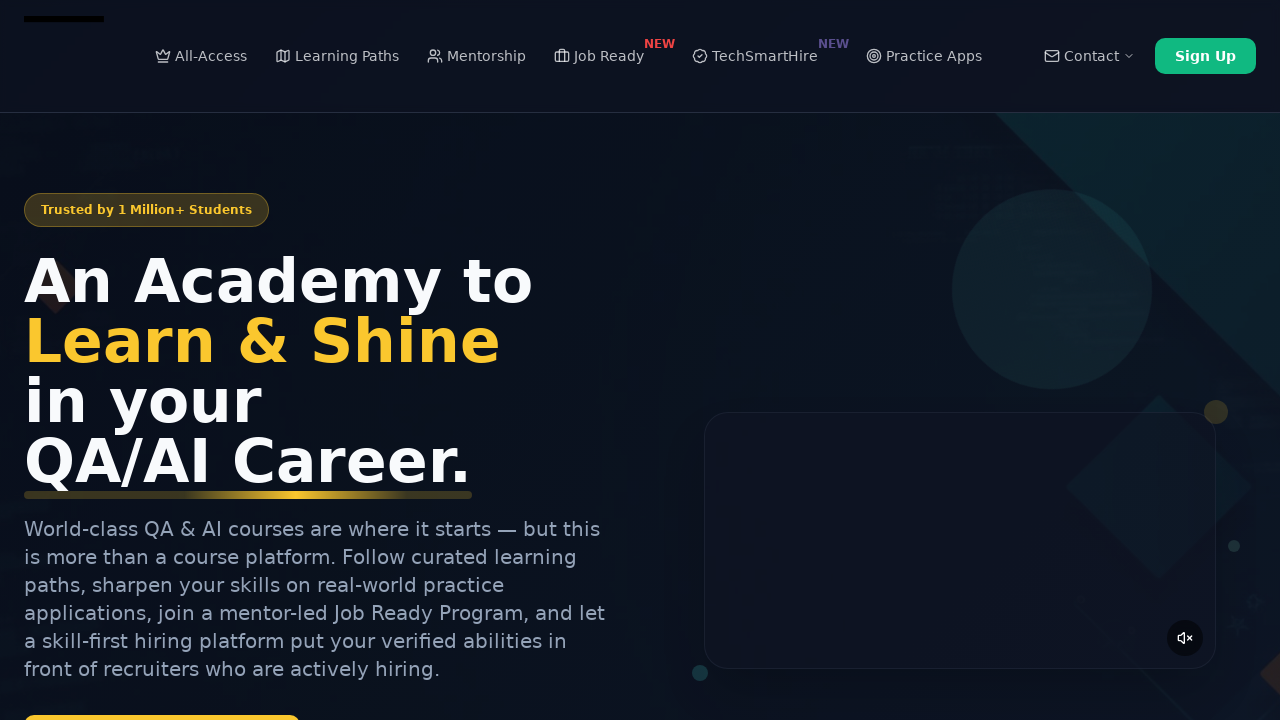

Closed the new tab
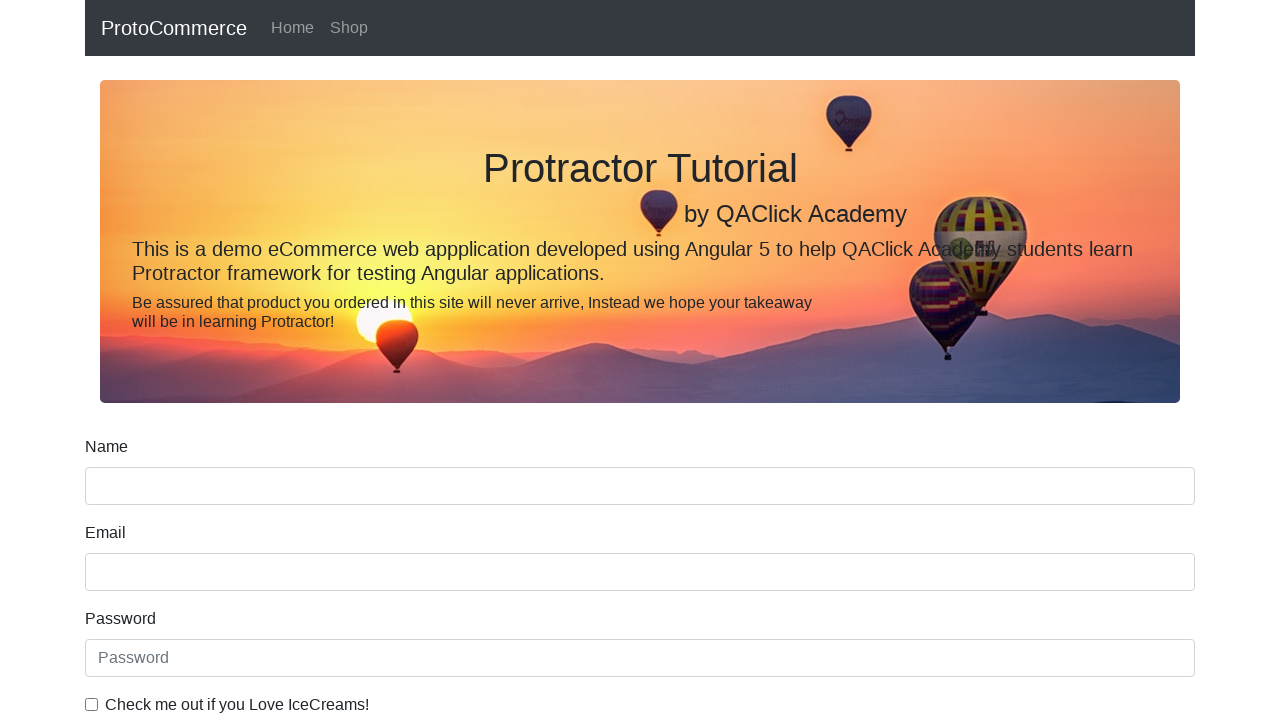

Filled name field with course name: Playwright Testing on input[name='name']
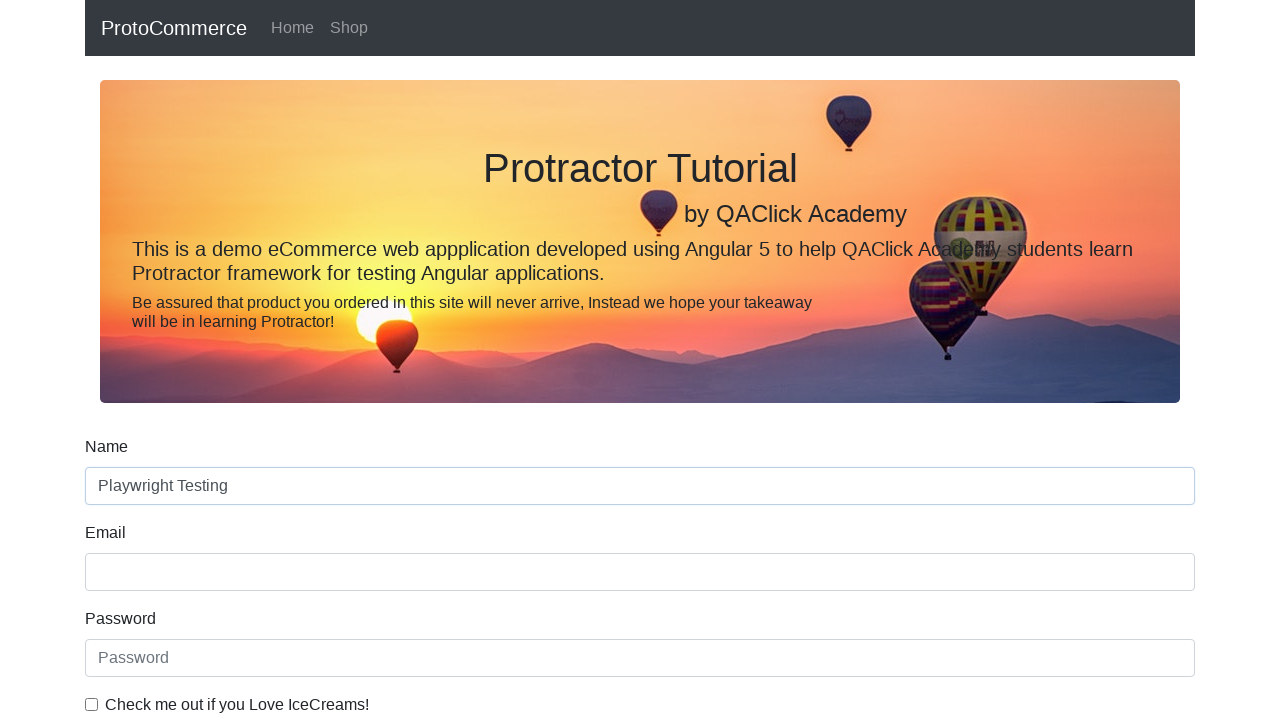

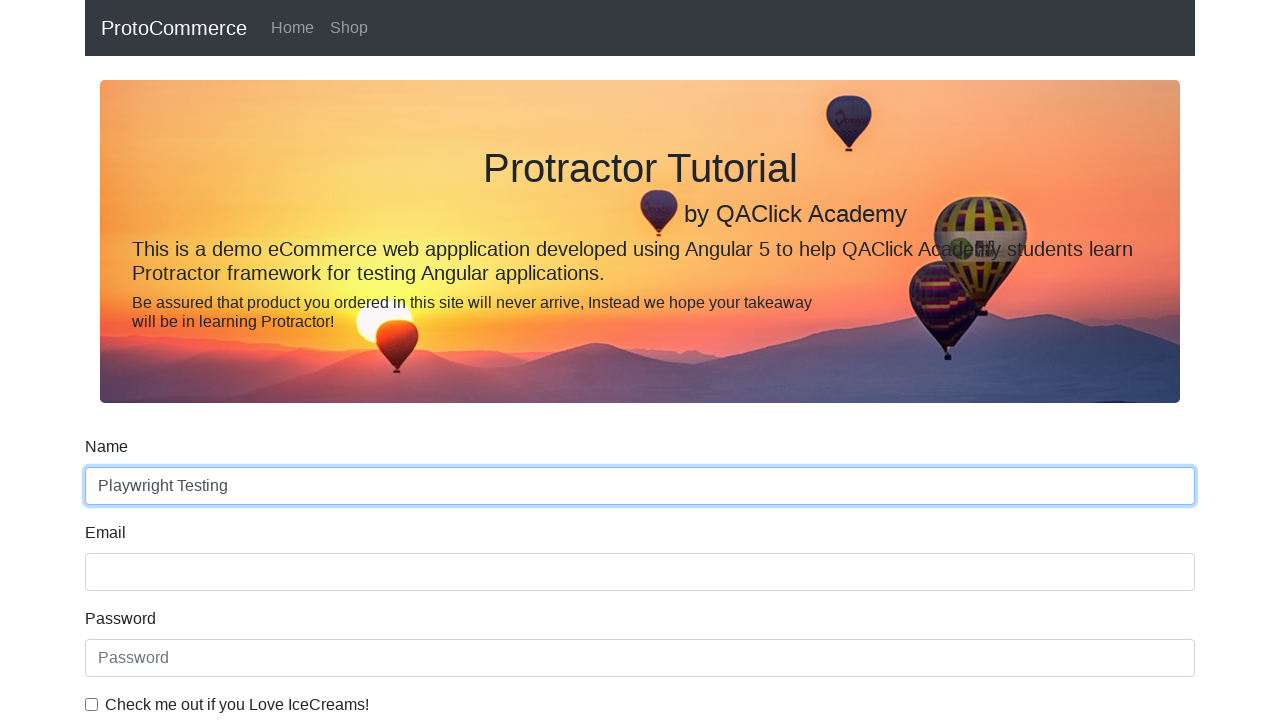